Tests page navigation functionality by clicking through navigation links, next/previous buttons, and pagination numbers on a practice website.

Starting URL: https://bonigarcia.dev/selenium-webdriver-java/

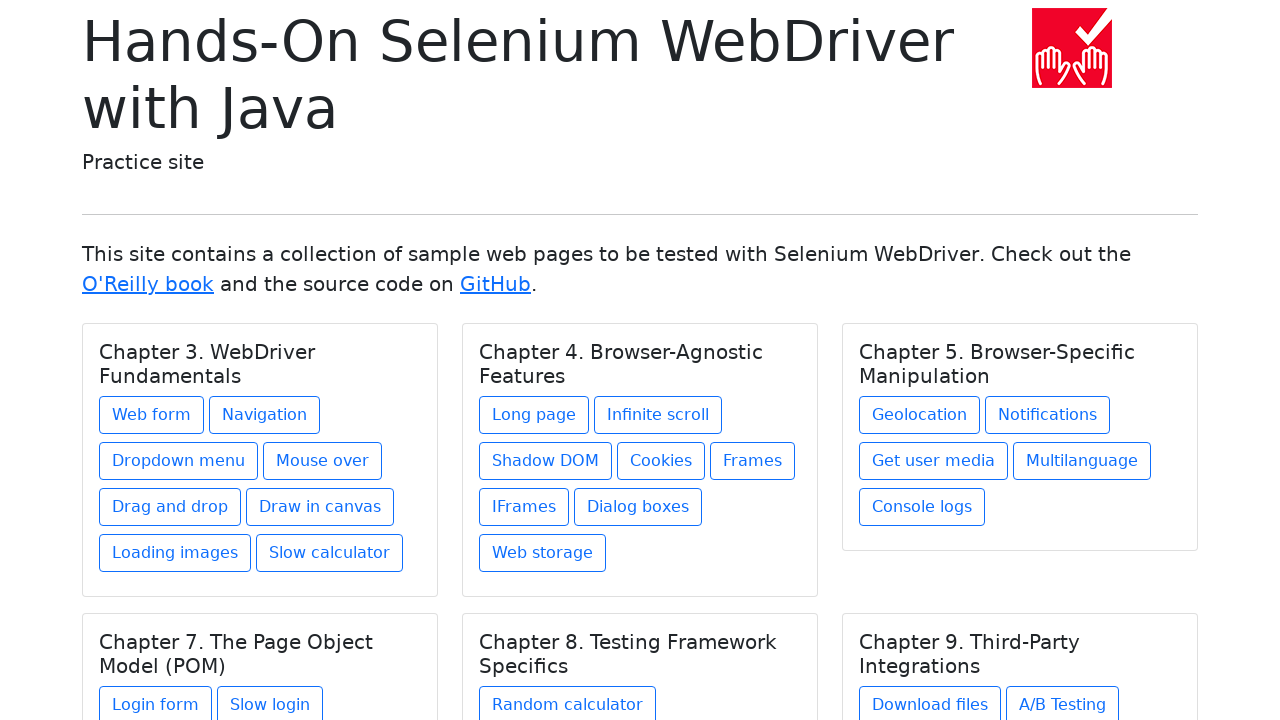

Navigated to practice website homepage
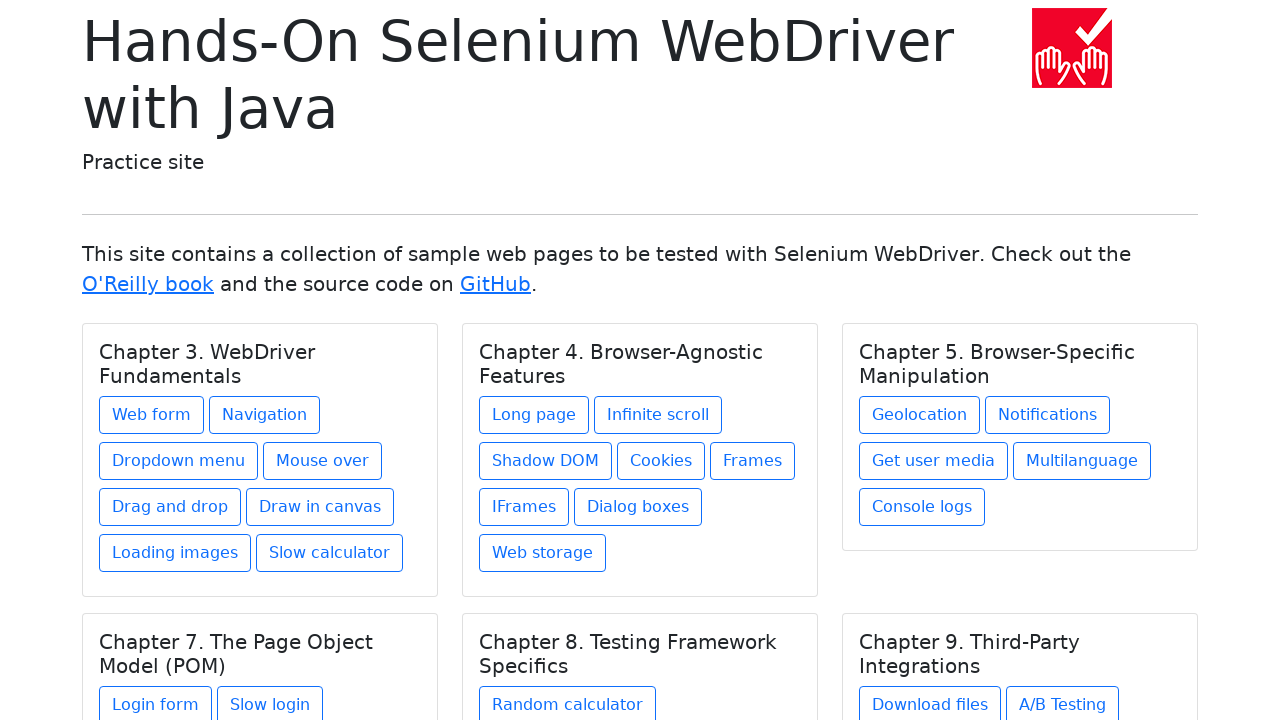

Clicked on Navigation link at (264, 415) on xpath=//a[text()='Navigation']
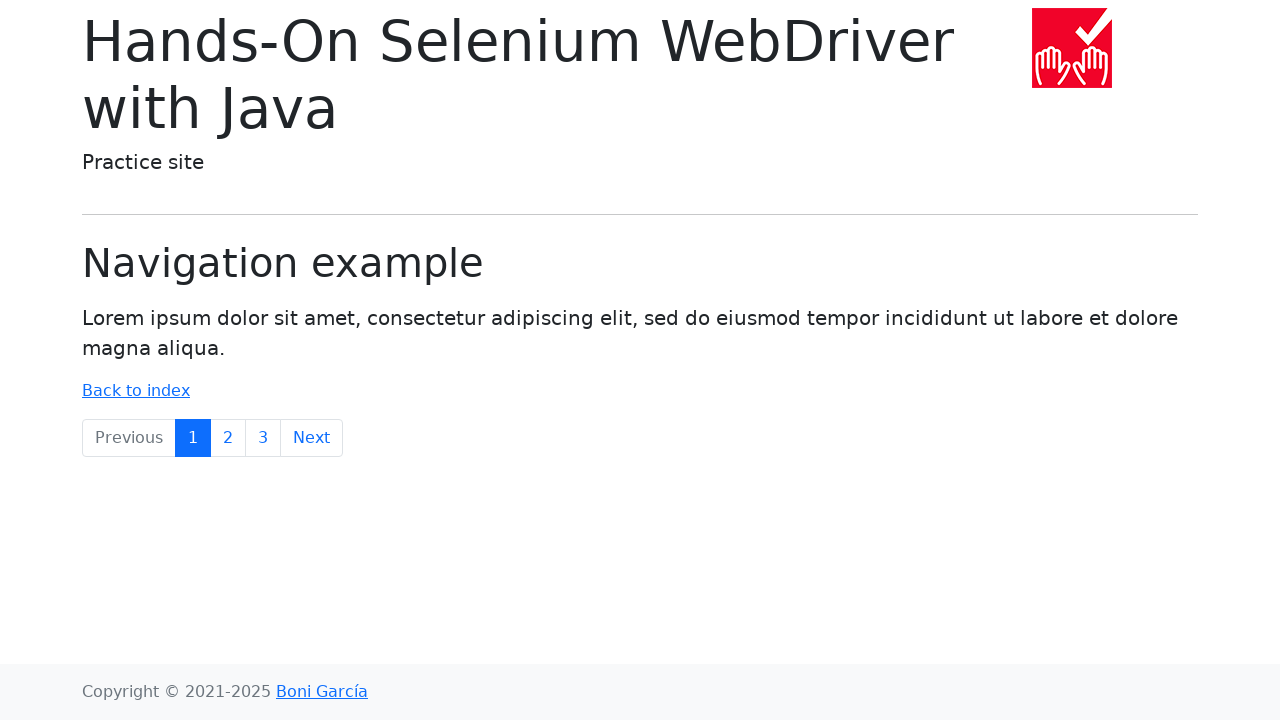

Clicked on Next button to navigate to next page at (312, 438) on xpath=//a[text()='Next']
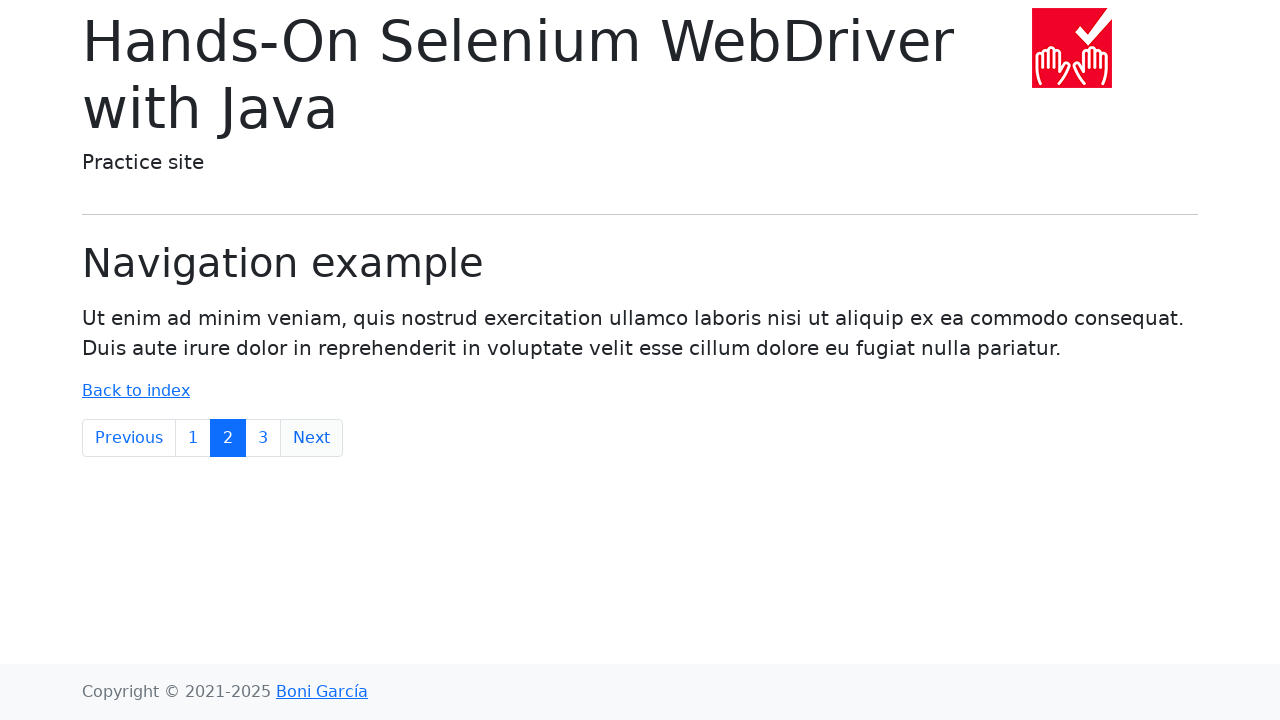

Clicked on pagination number 3 at (263, 438) on xpath=//a[text()='3']
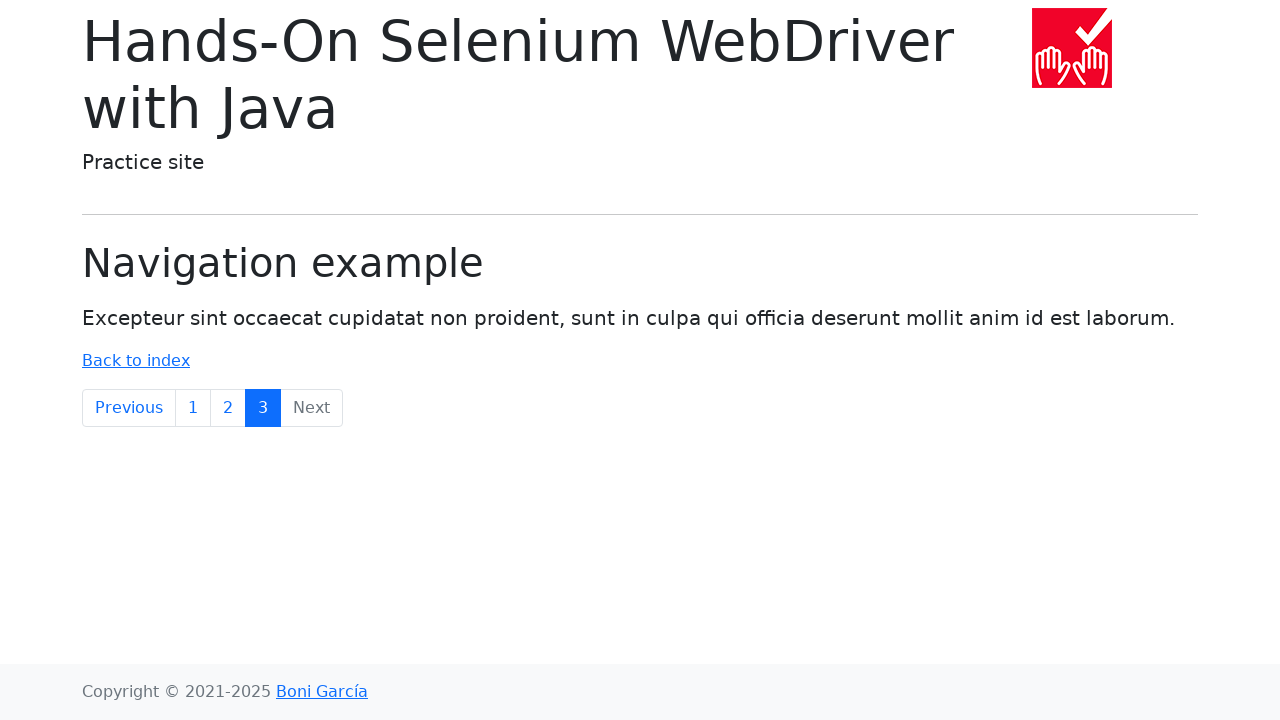

Clicked on pagination number 2 at (228, 408) on xpath=//a[text()='2']
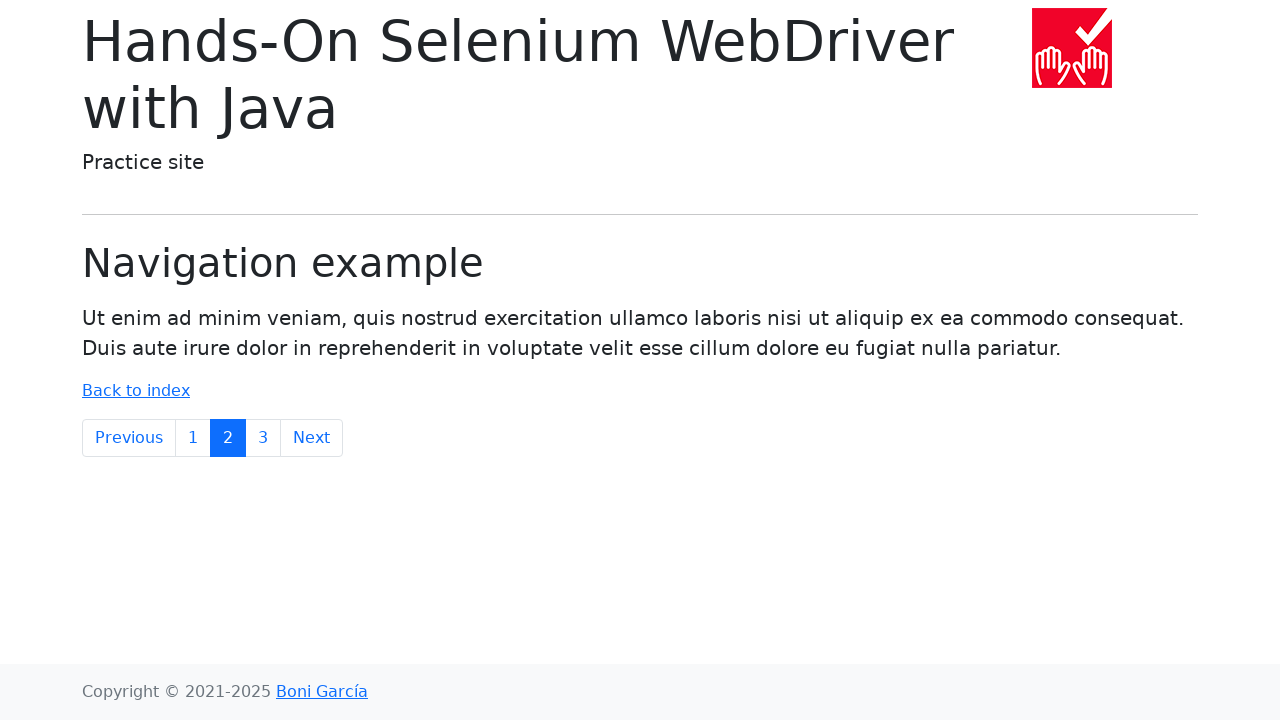

Clicked on Previous button to navigate to previous page at (129, 438) on xpath=//a[text()='Previous']
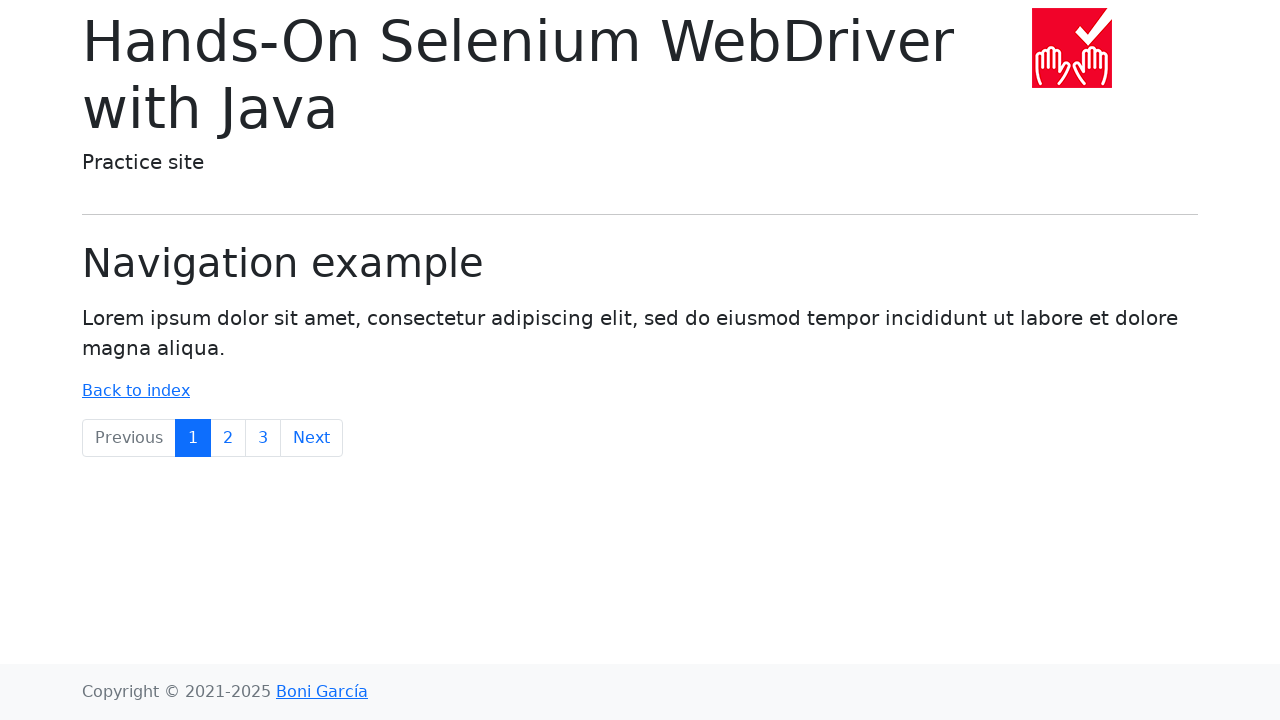

Retrieved body text content
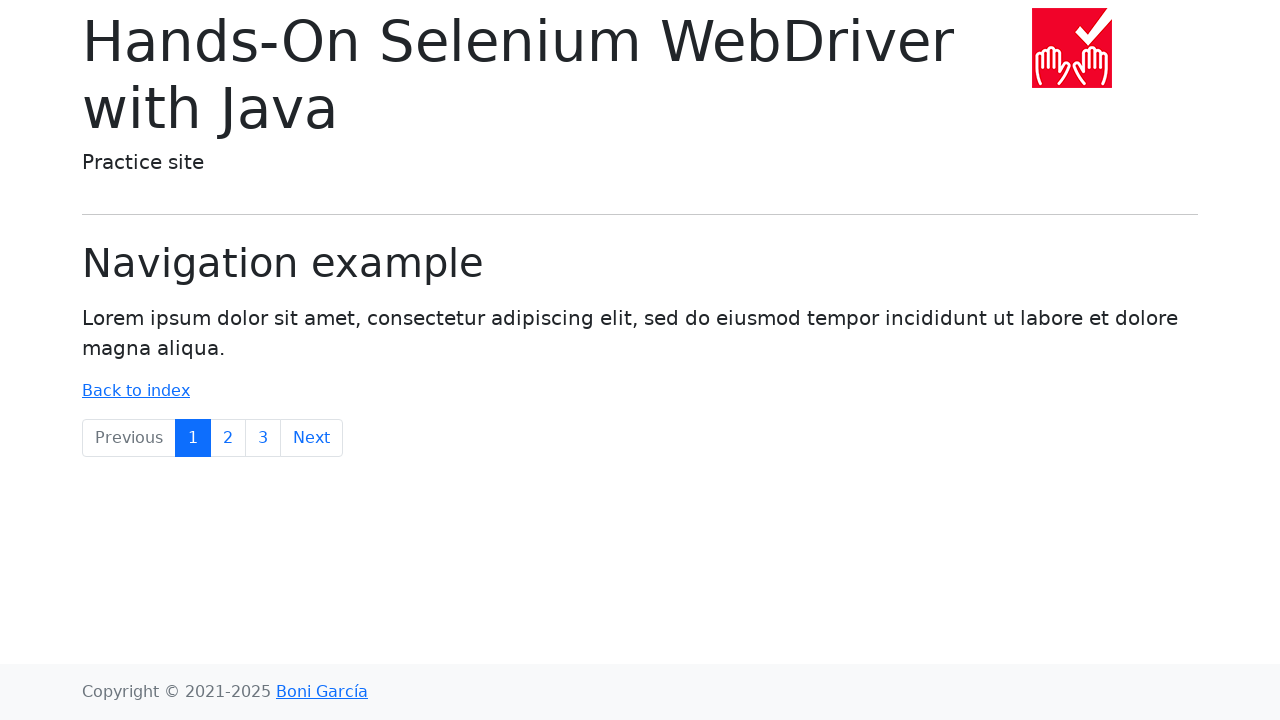

Assertion passed: 'Lorem ipsum' text found in page body
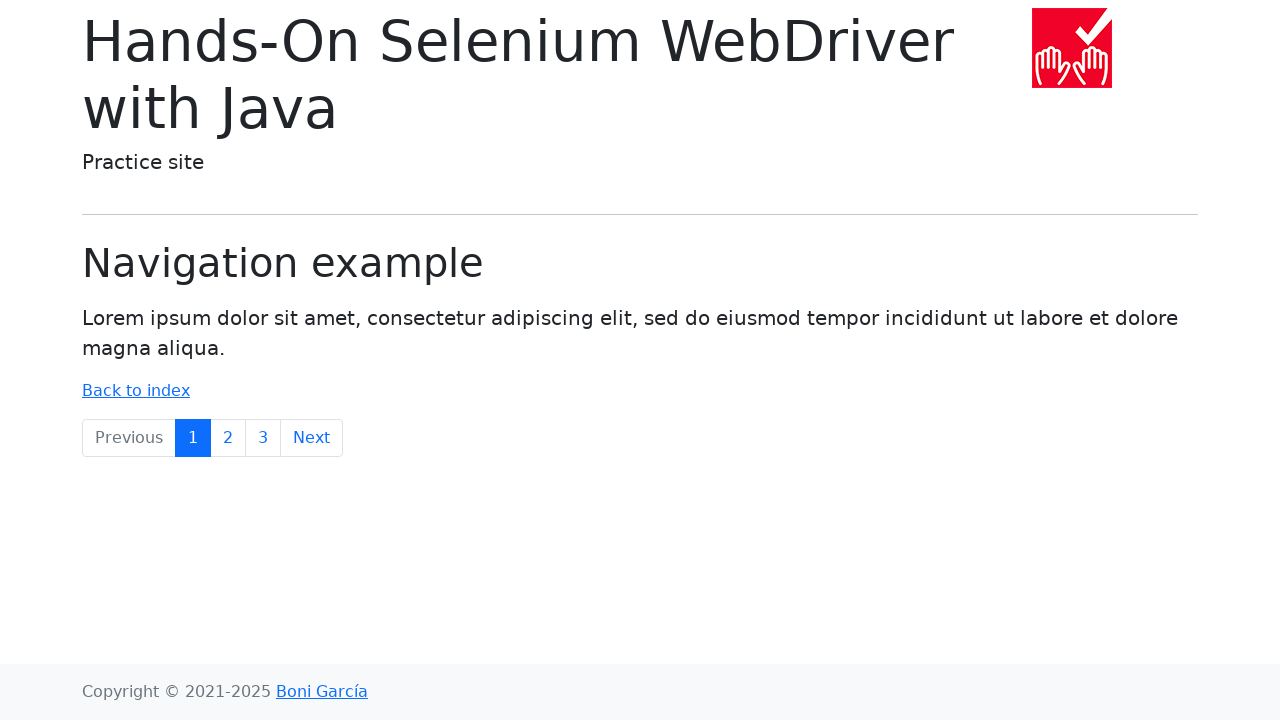

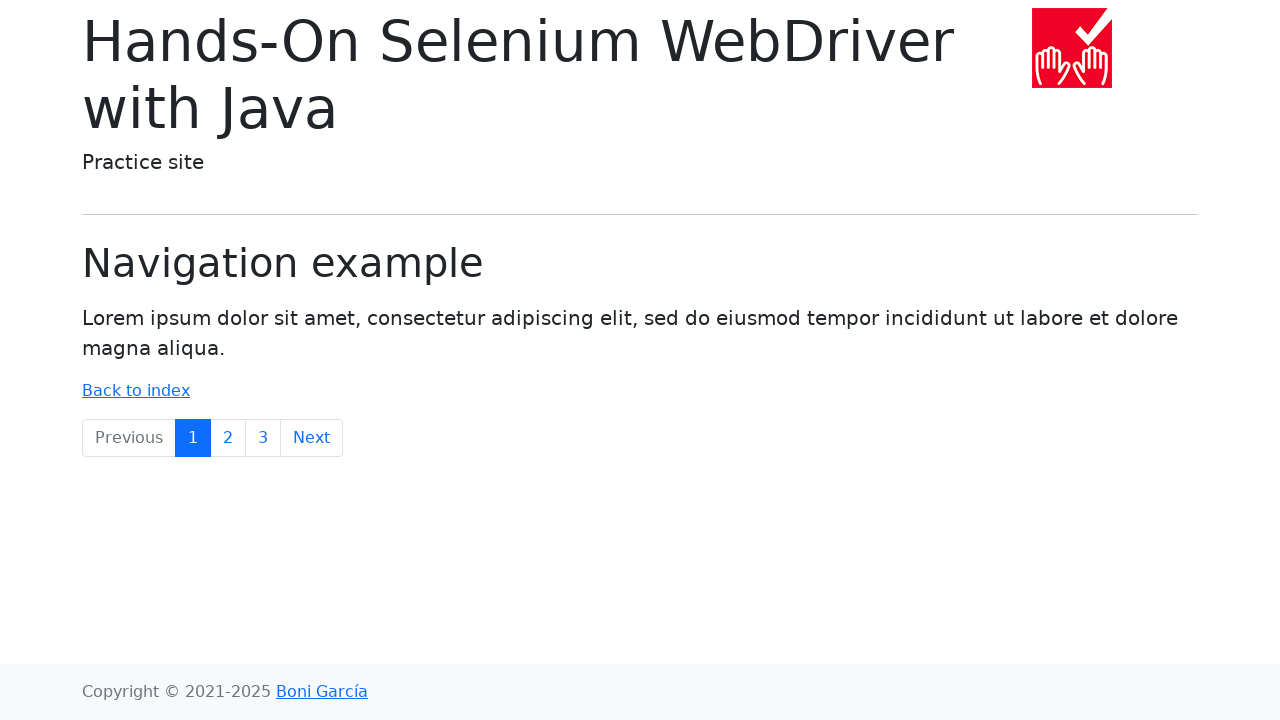